Tests scrolling to and clicking a submit button on a form page using JavaScript executor

Starting URL: https://formy-project.herokuapp.com/form

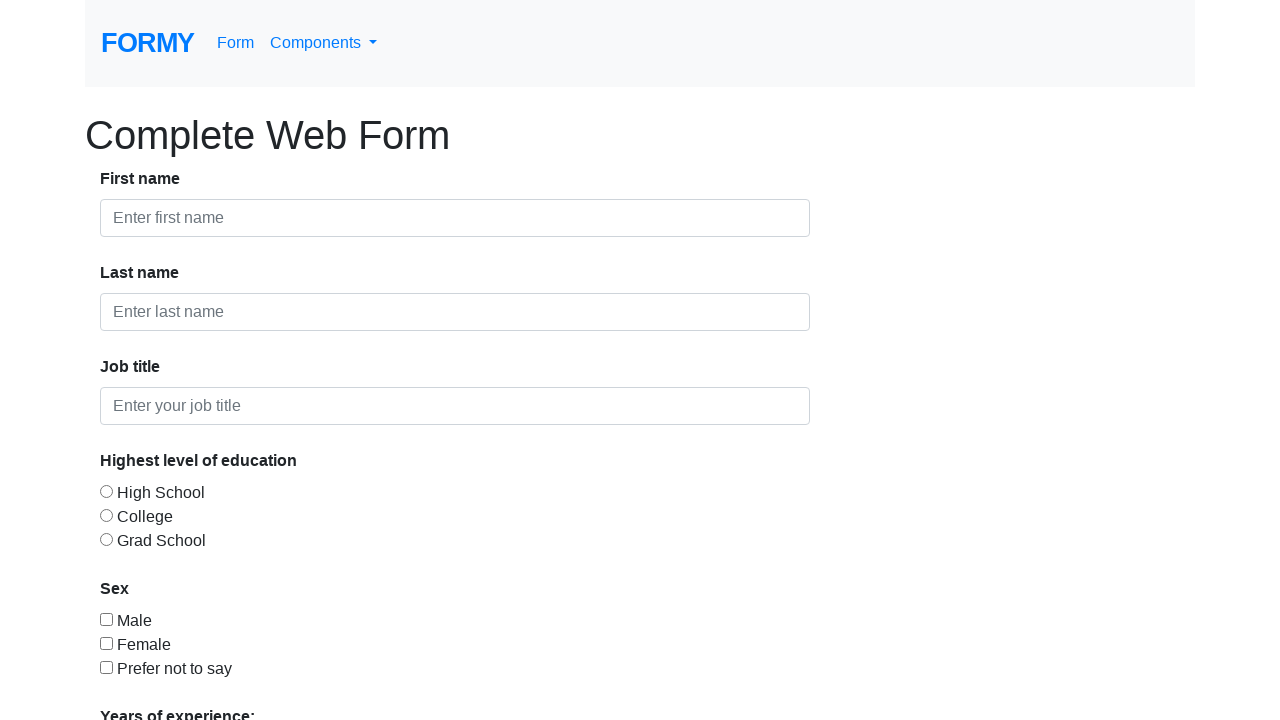

Navigated to form page at https://formy-project.herokuapp.com/form
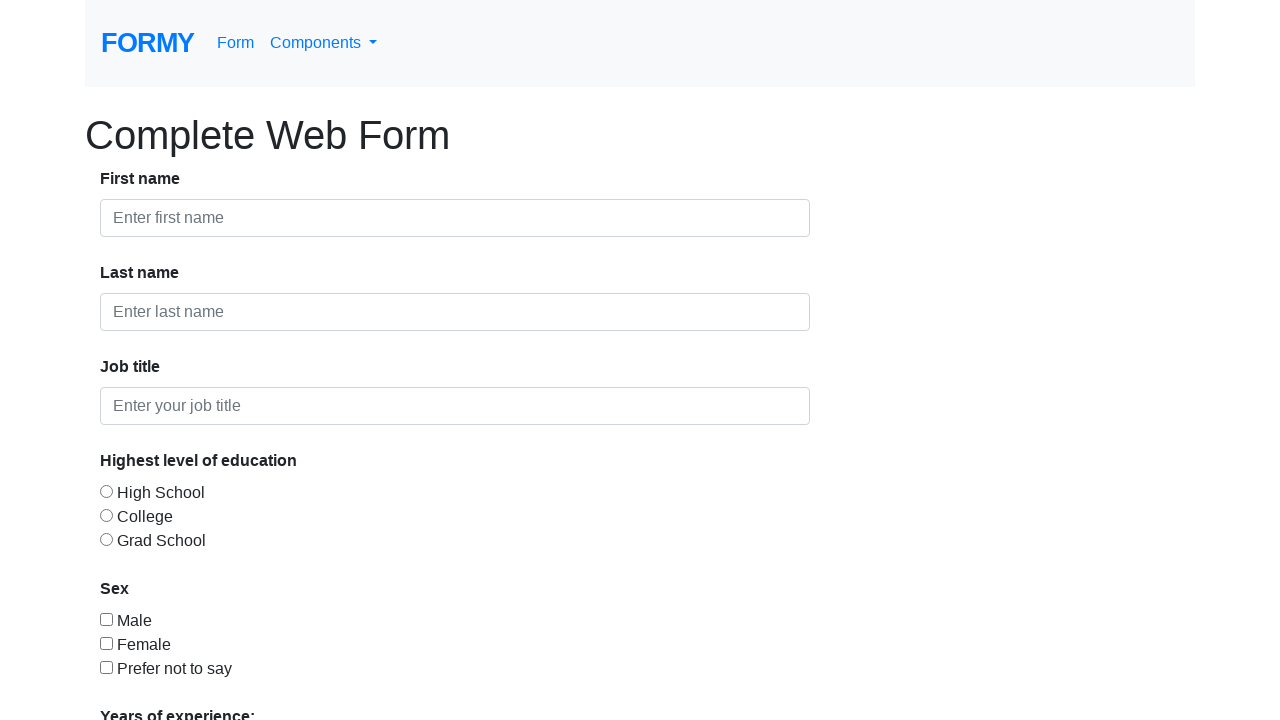

Located submit button using xpath selector
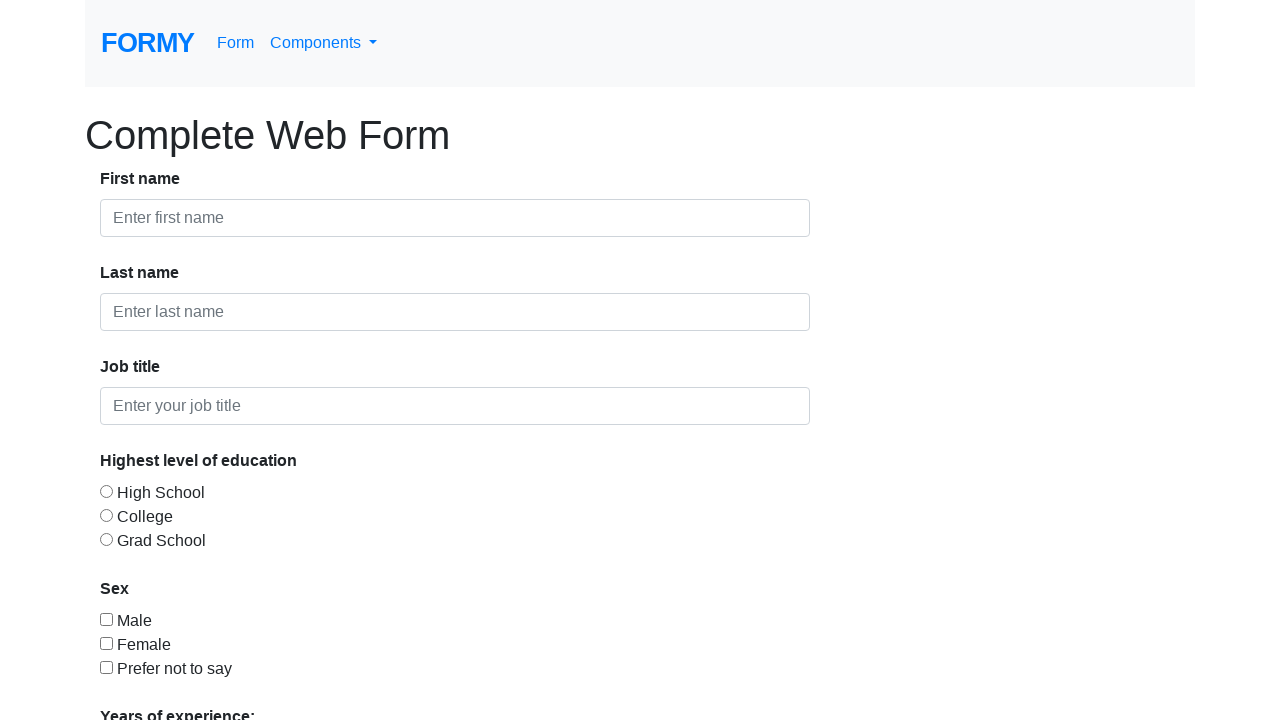

Scrolled to submit button into view
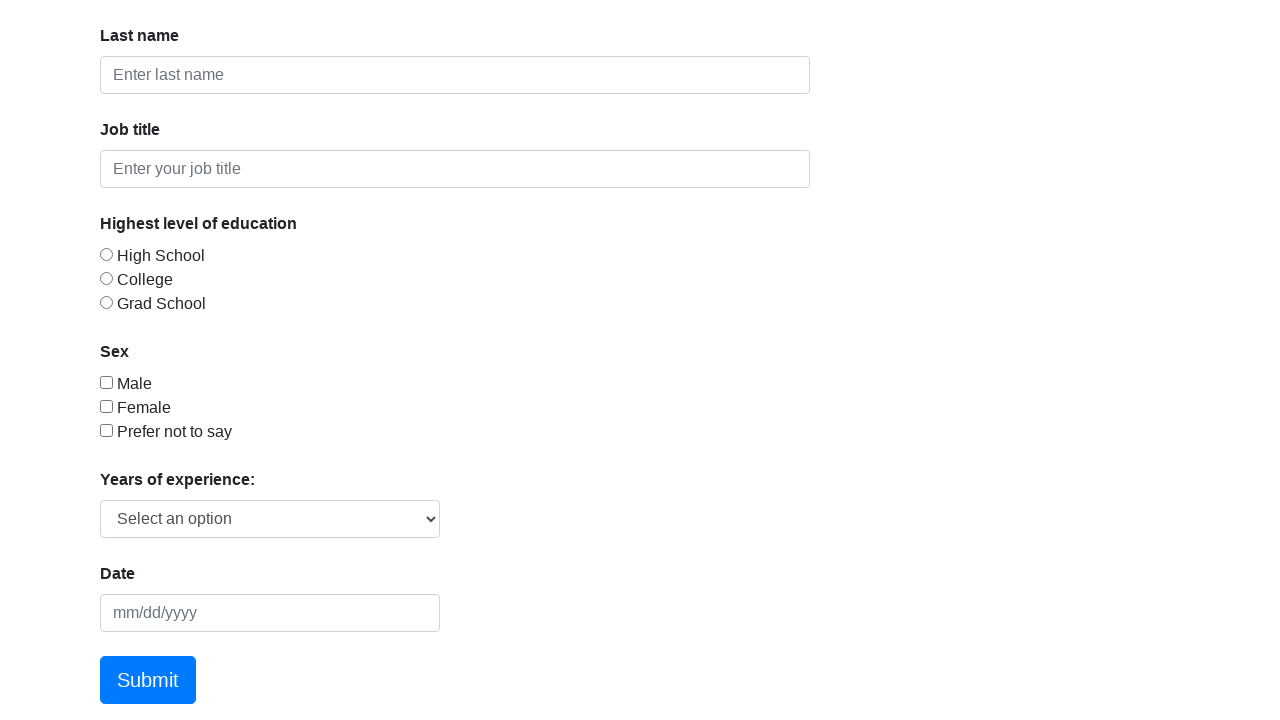

Clicked the submit button at (148, 680) on xpath=//input[@id='datepicker']/ancestor::div[1]/following-sibling::div/a
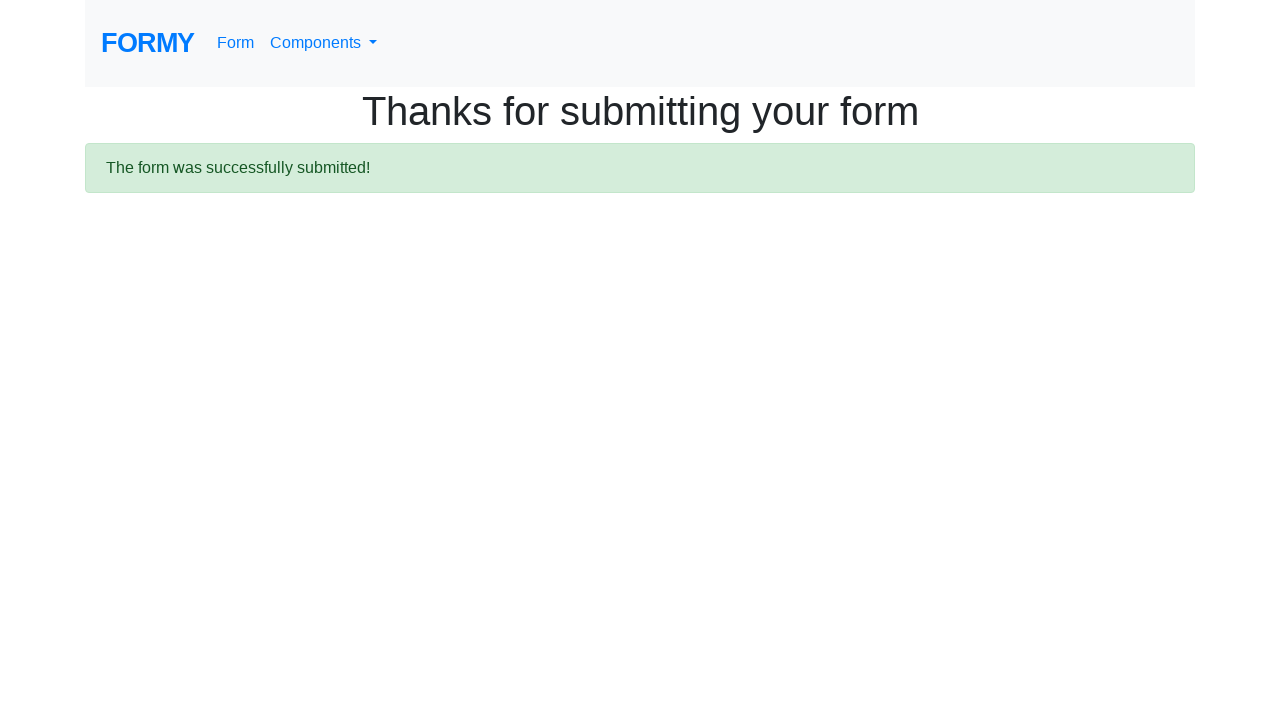

Waited for navigation to thanks page
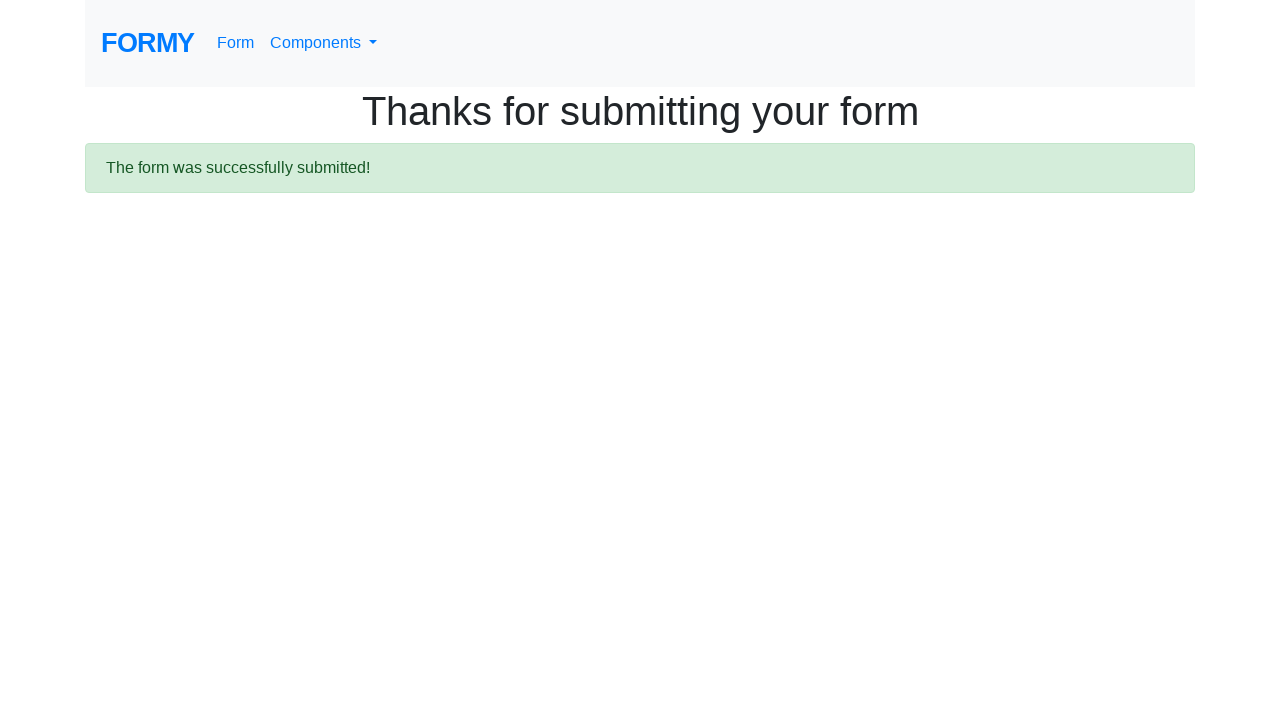

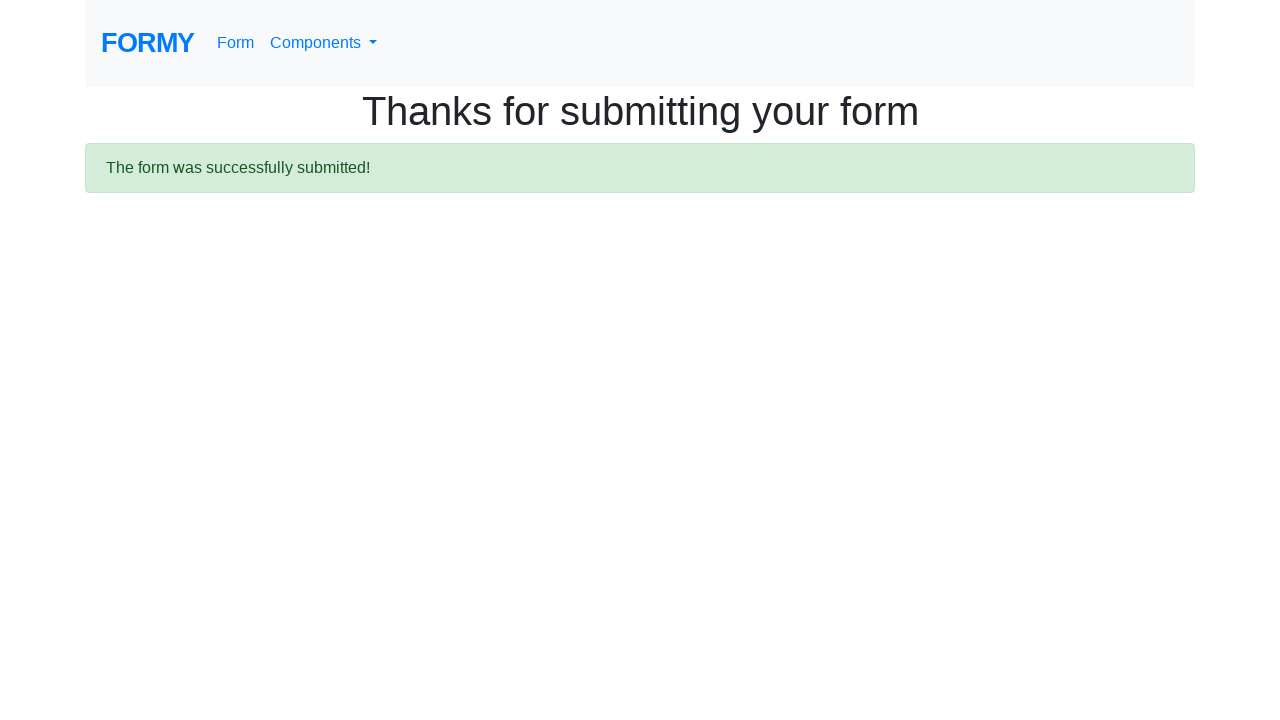